Tests pagination functionality on a web table by clicking through pages and interacting with table elements including selecting a checkbox on a specific page

Starting URL: https://testautomationpractice.blogspot.com/

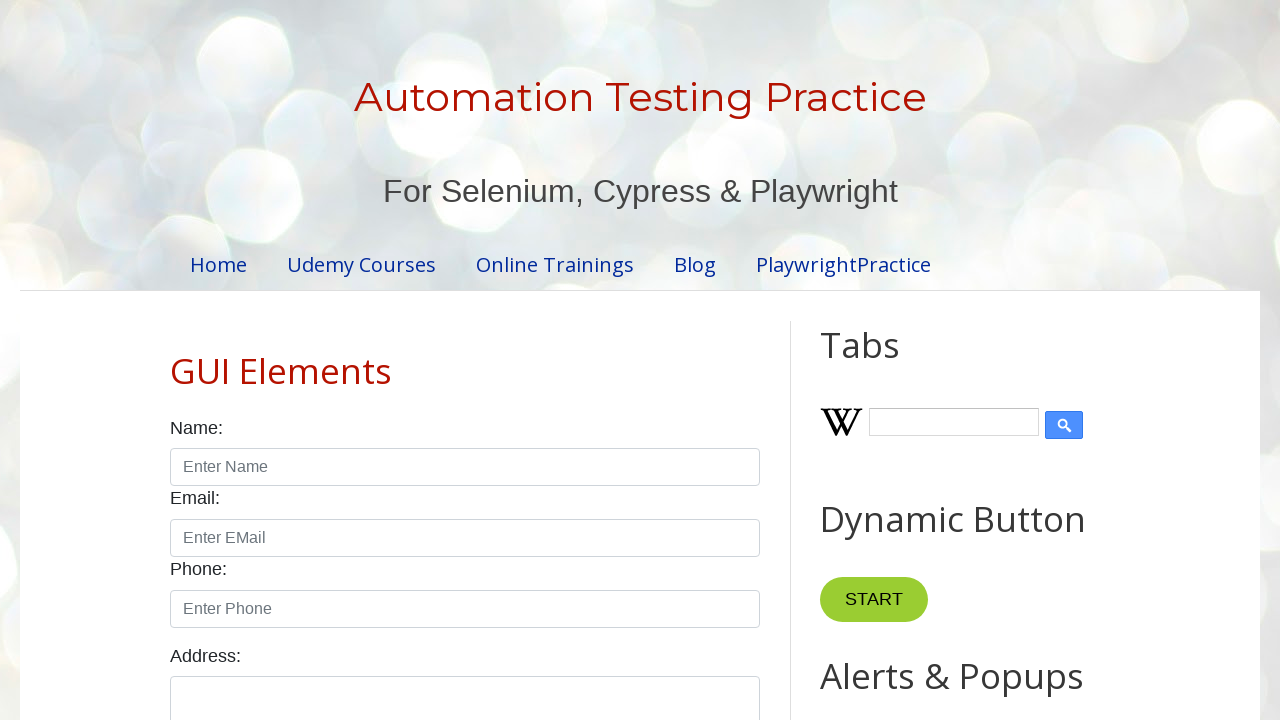

Retrieved all pagination links from the page
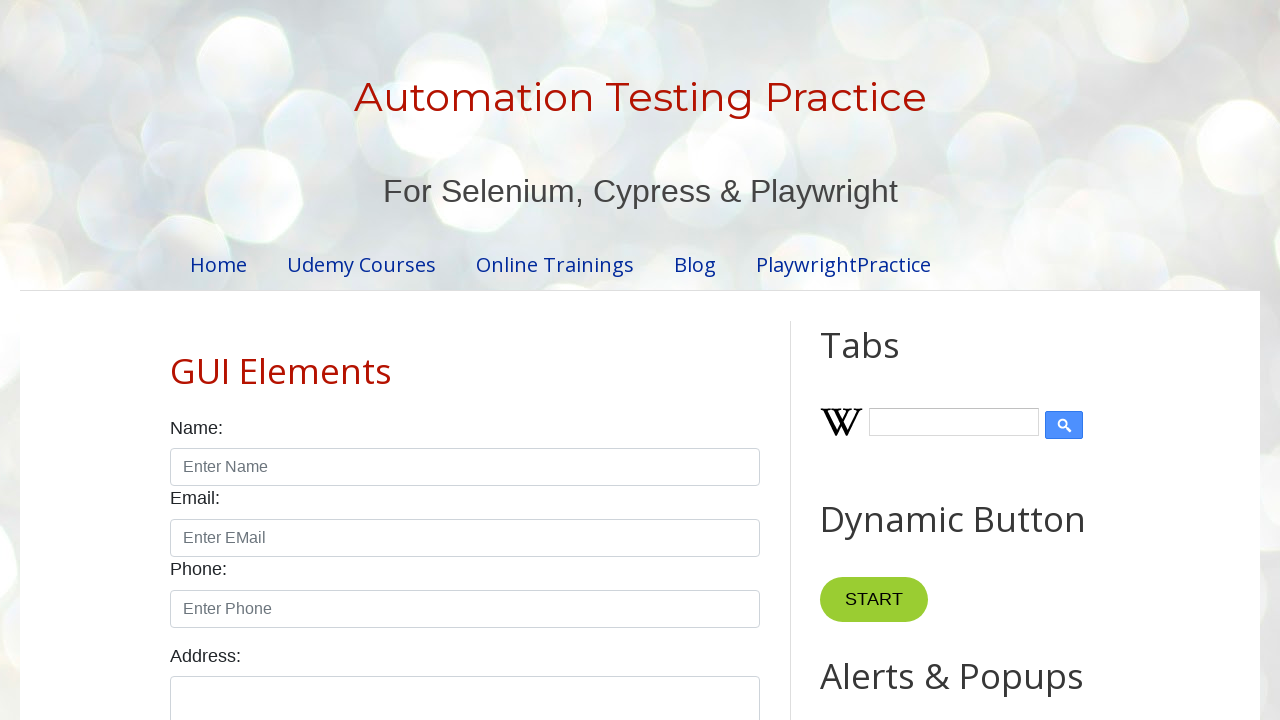

Clicked pagination link 1 at (416, 361) on xpath=//ul[@id='pagination']//li//a >> nth=0
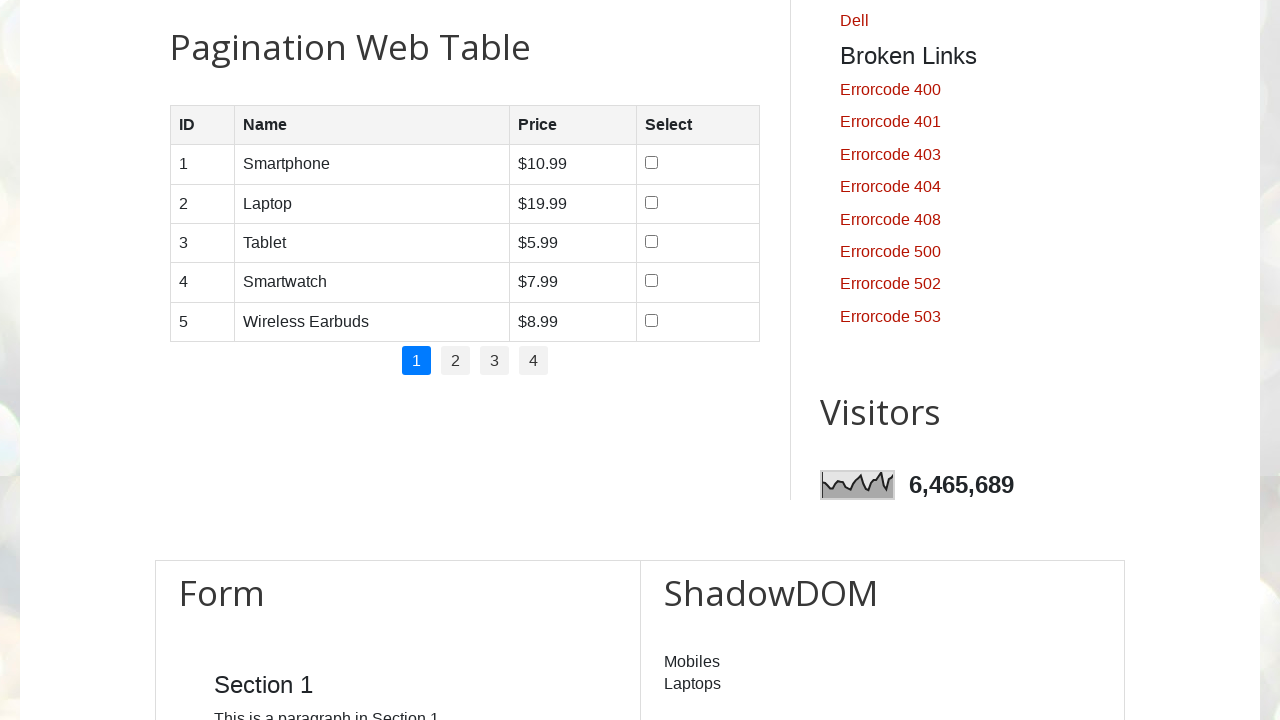

Table updated on page 1
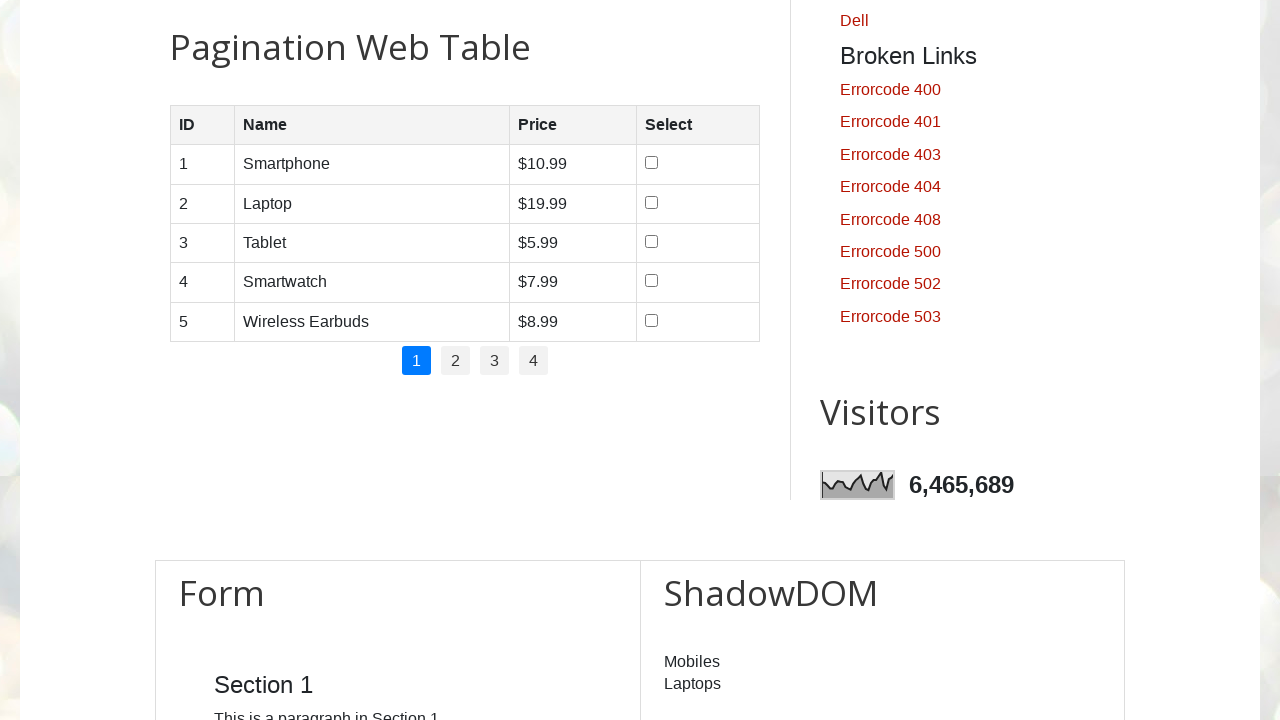

Clicked pagination link 2 at (456, 361) on xpath=//ul[@id='pagination']//li//a >> nth=1
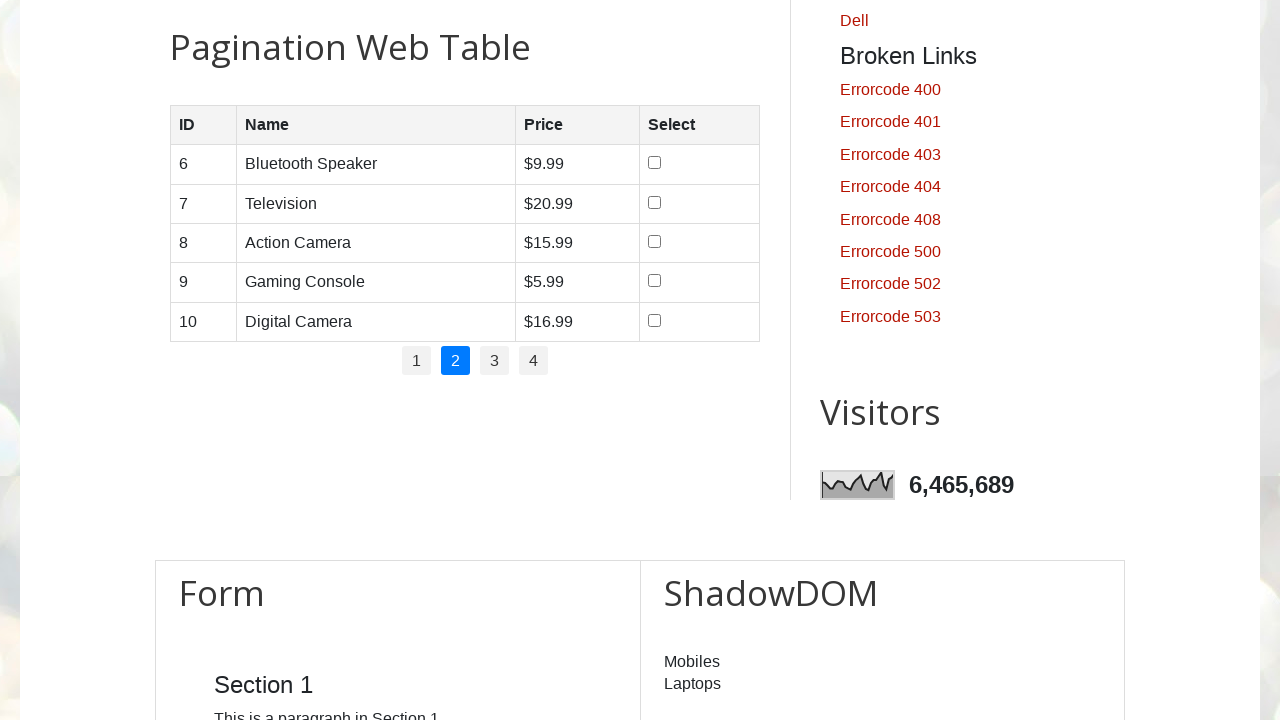

Table updated on page 2
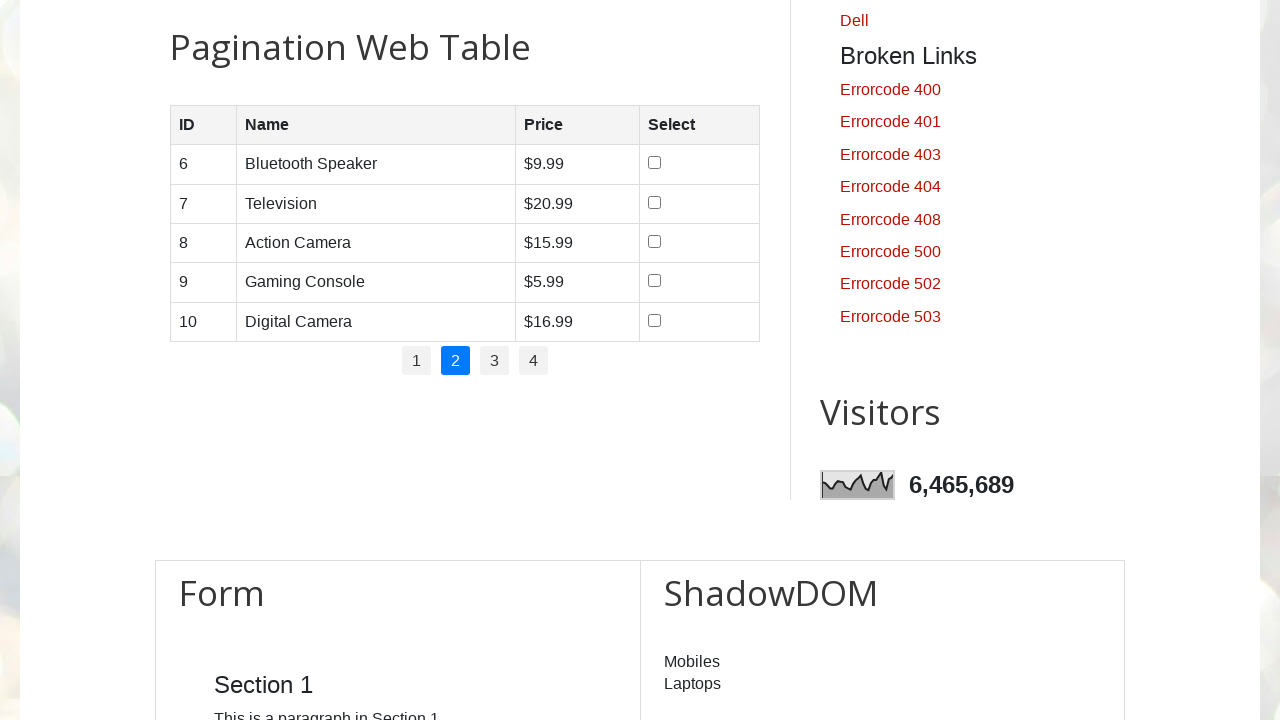

Clicked pagination link 3 at (494, 361) on xpath=//ul[@id='pagination']//li//a >> nth=2
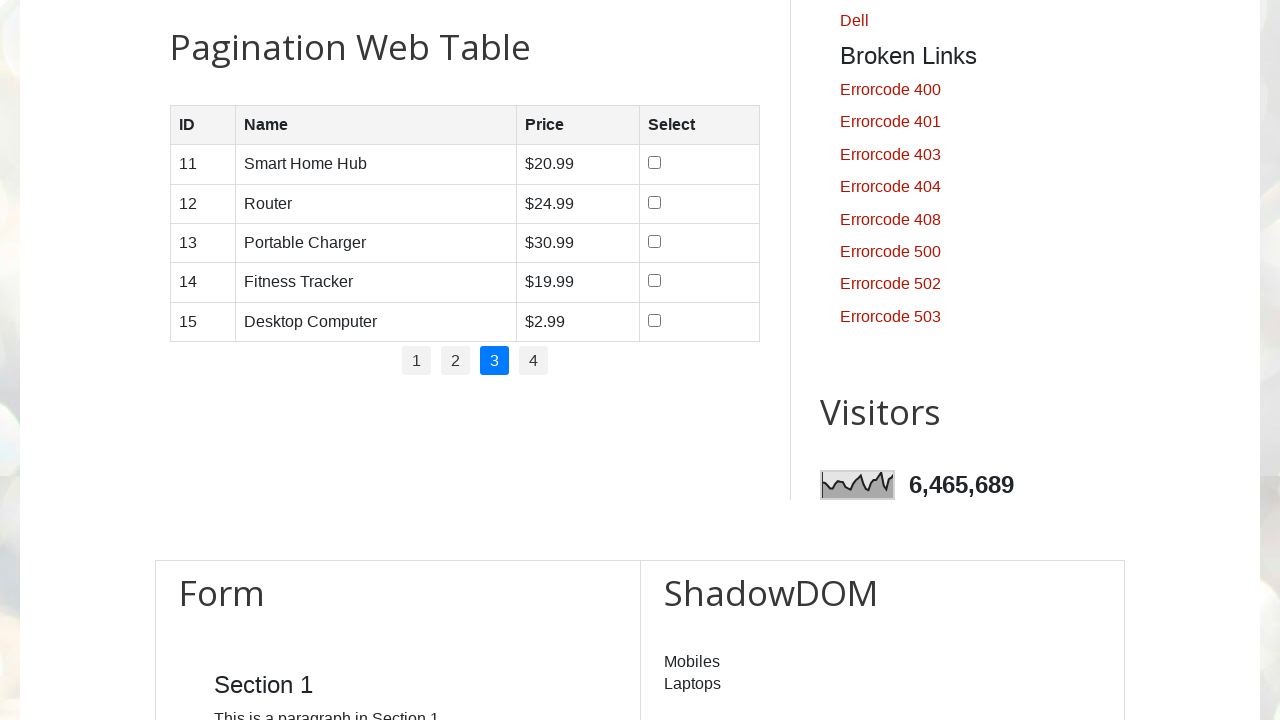

Table updated on page 3
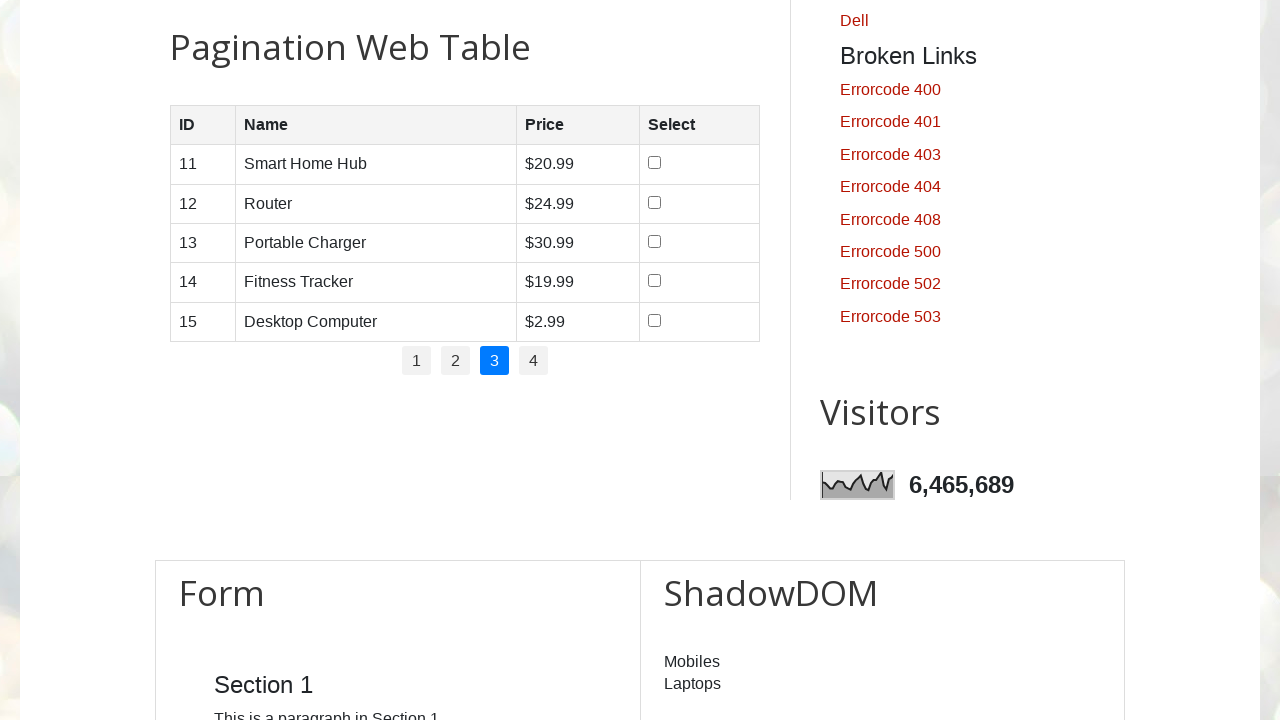

Clicked pagination link 4 at (534, 361) on xpath=//ul[@id='pagination']//li//a >> nth=3
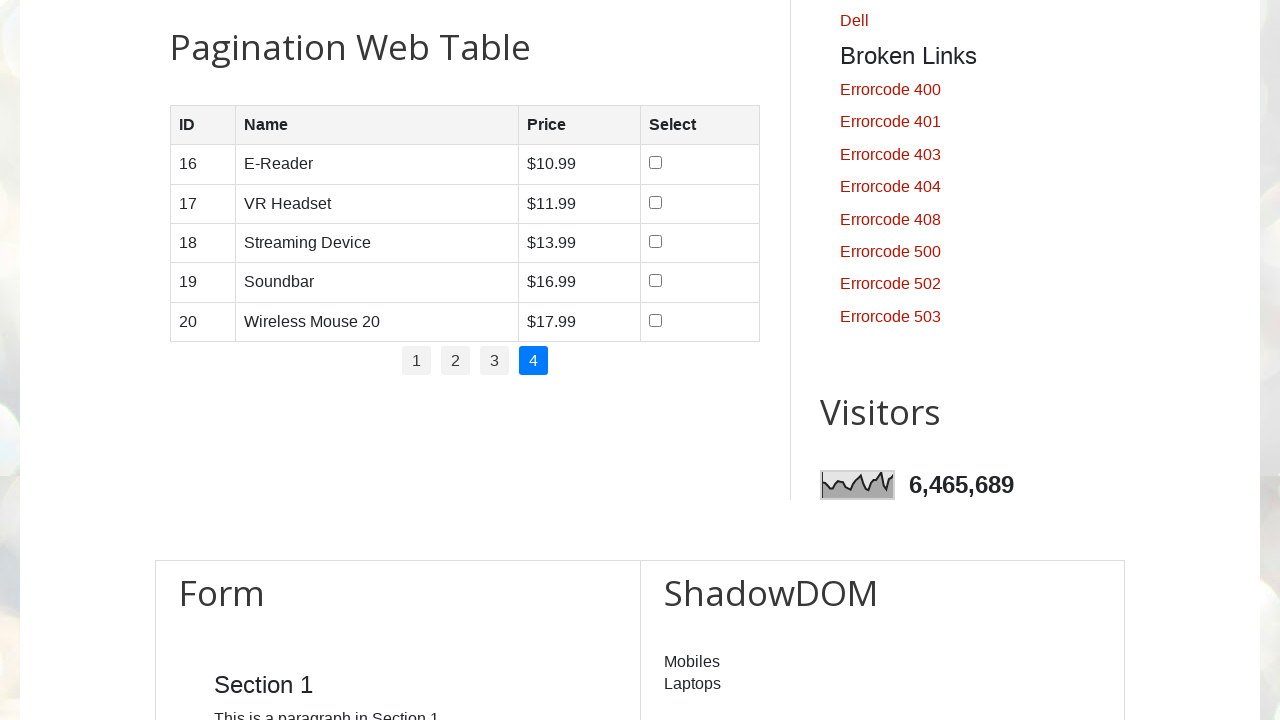

Table updated on page 4
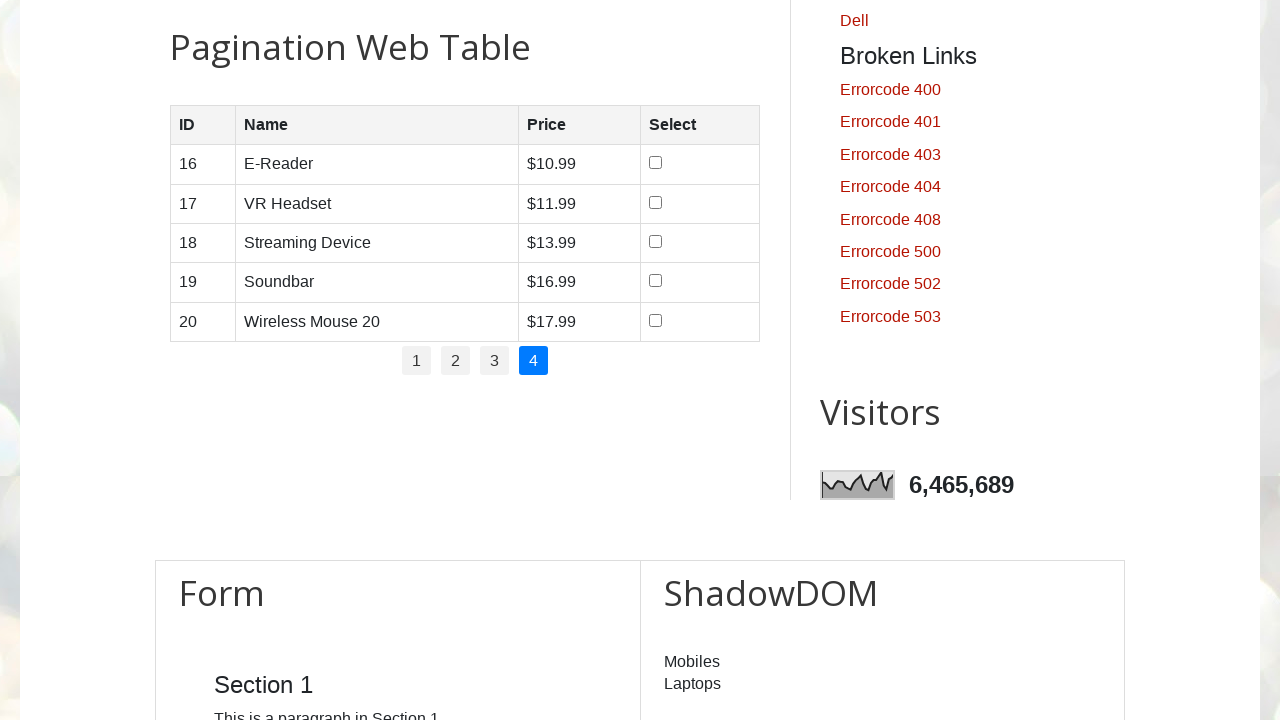

Clicked pagination link to verify product display at (416, 361) on xpath=//ul[@id='pagination']//li//a >> nth=0
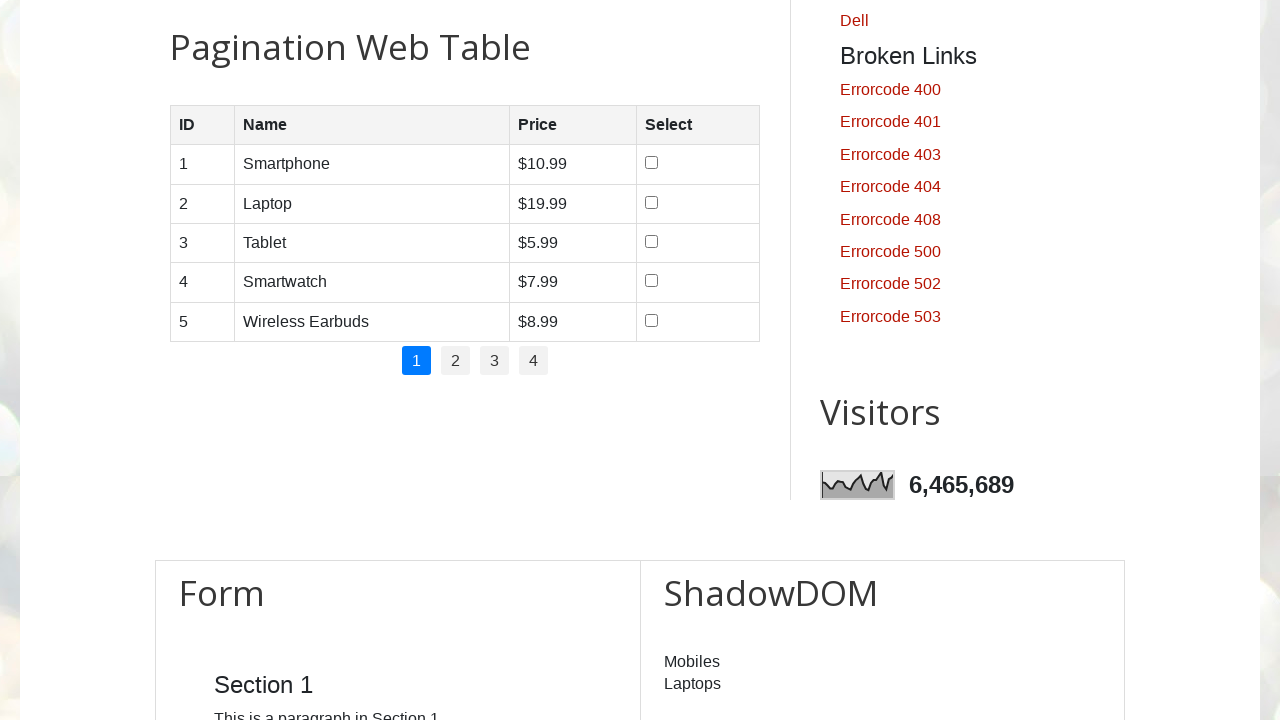

Products loaded on current page
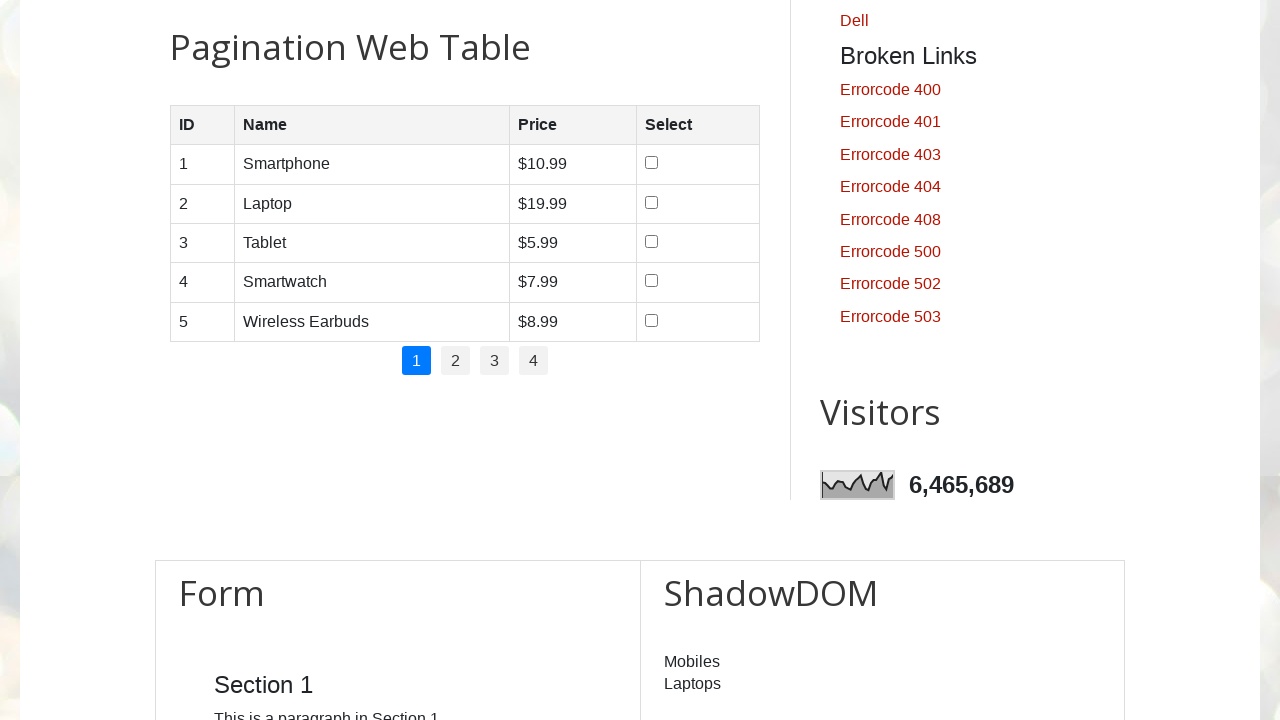

Clicked pagination link to verify product display at (456, 361) on xpath=//ul[@id='pagination']//li//a >> nth=1
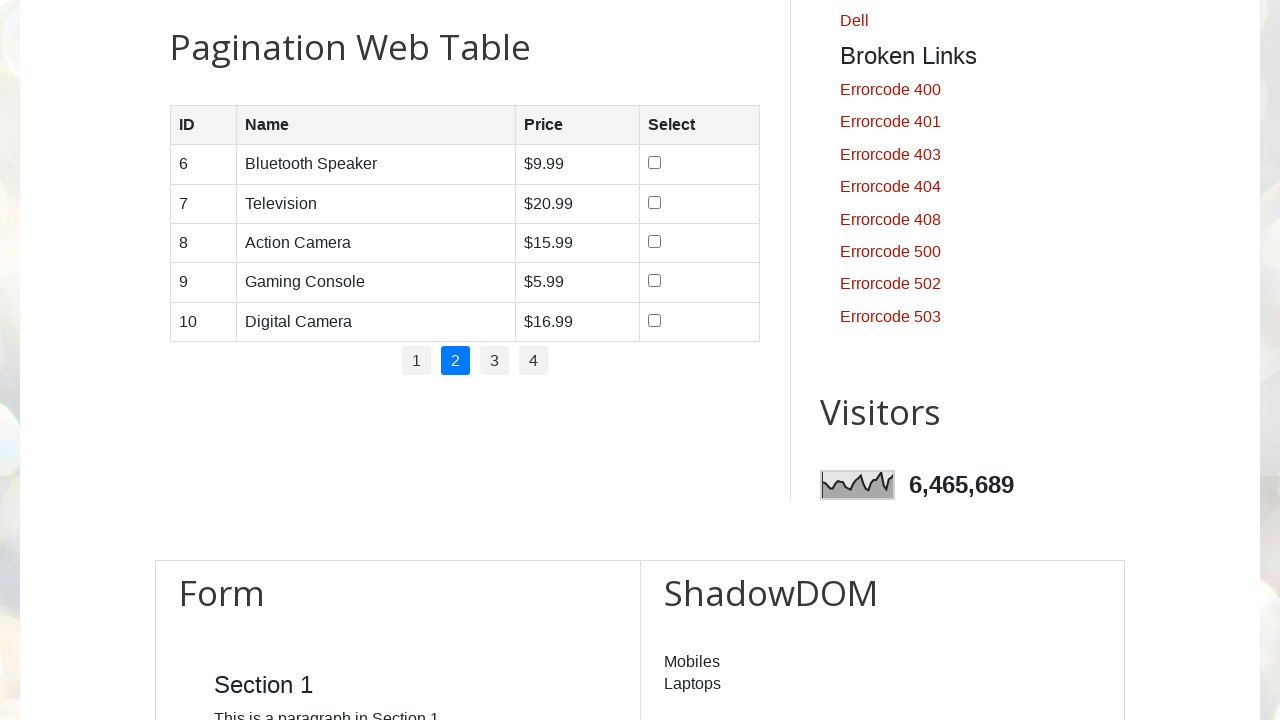

Products loaded on current page
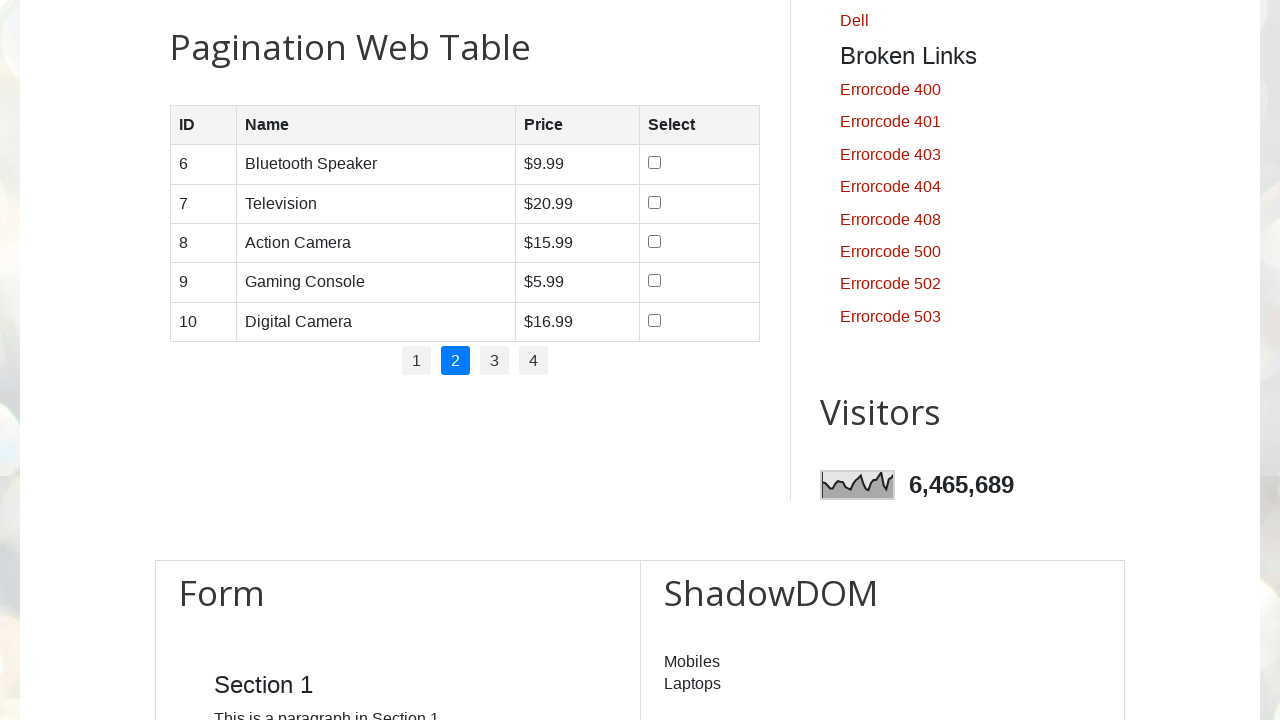

Clicked pagination link to verify product display at (494, 361) on xpath=//ul[@id='pagination']//li//a >> nth=2
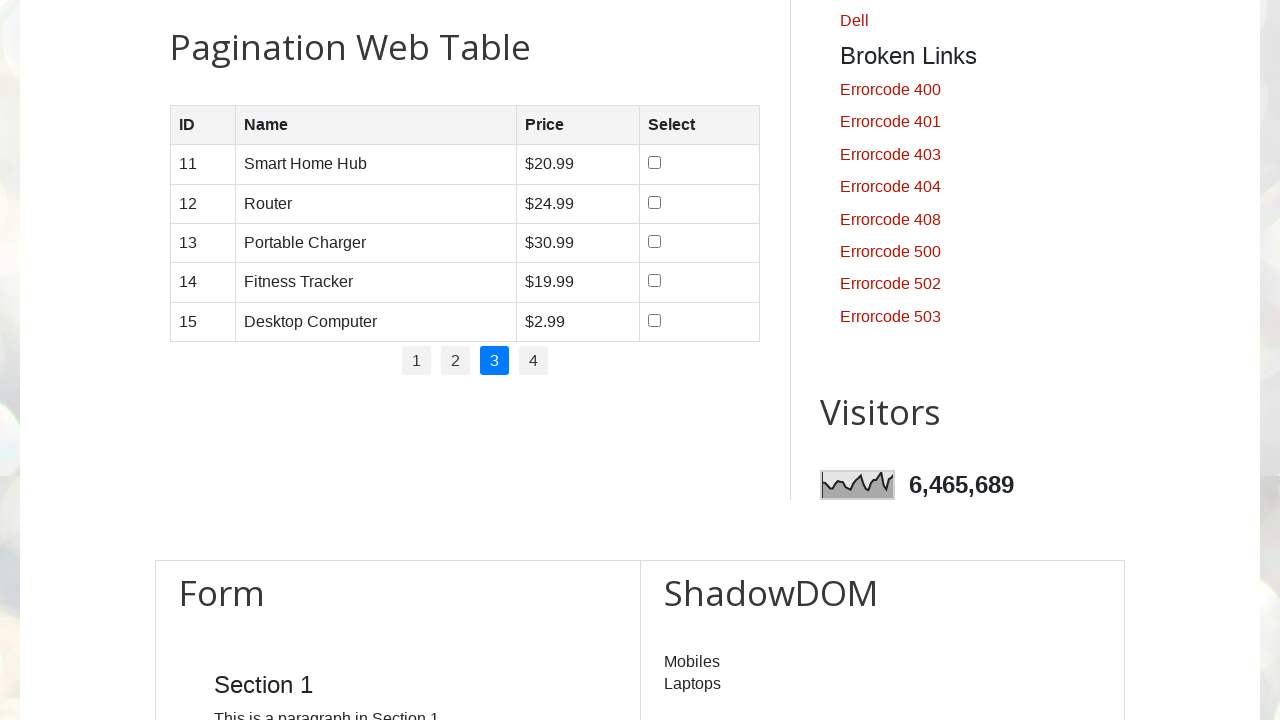

Products loaded on current page
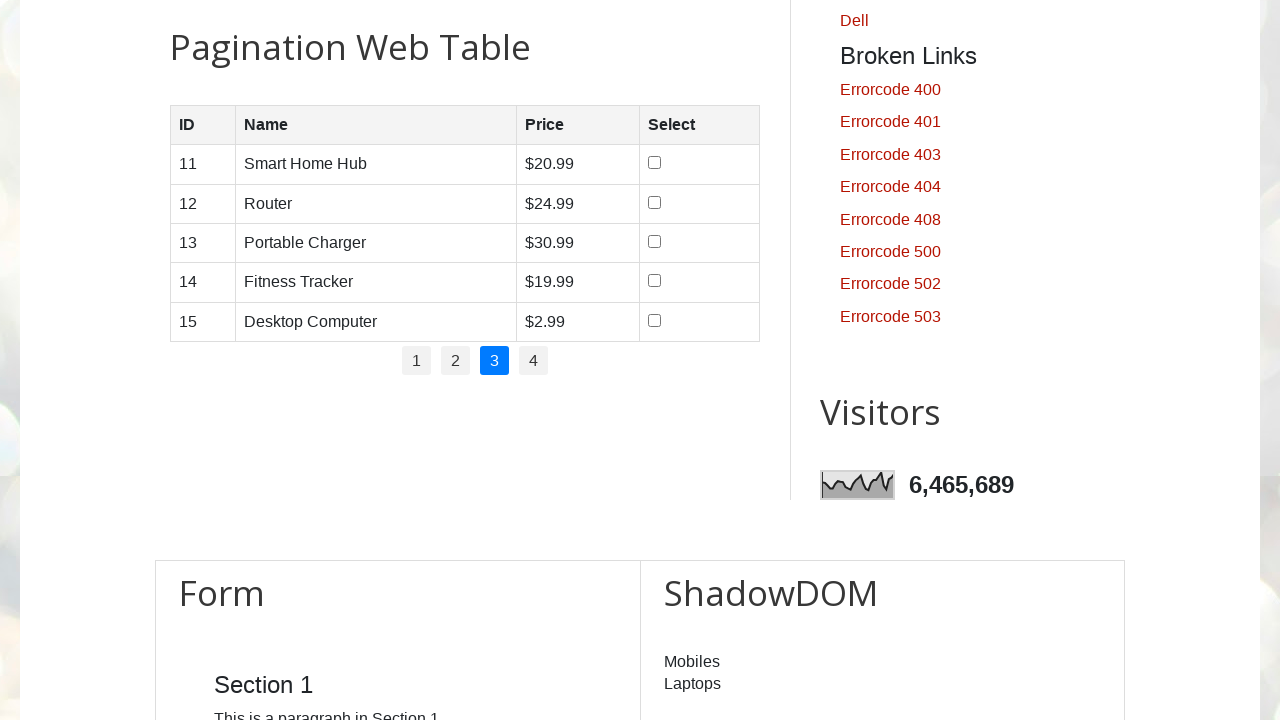

Clicked pagination link to verify product display at (534, 361) on xpath=//ul[@id='pagination']//li//a >> nth=3
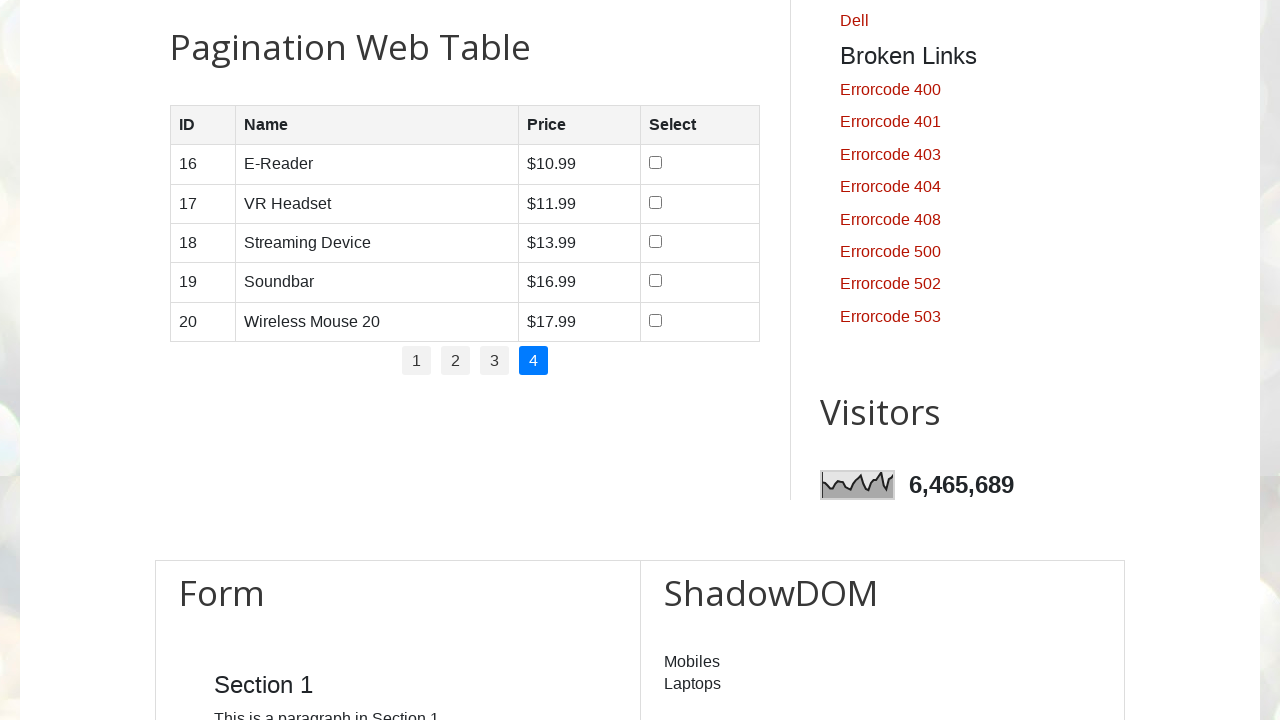

Products loaded on current page
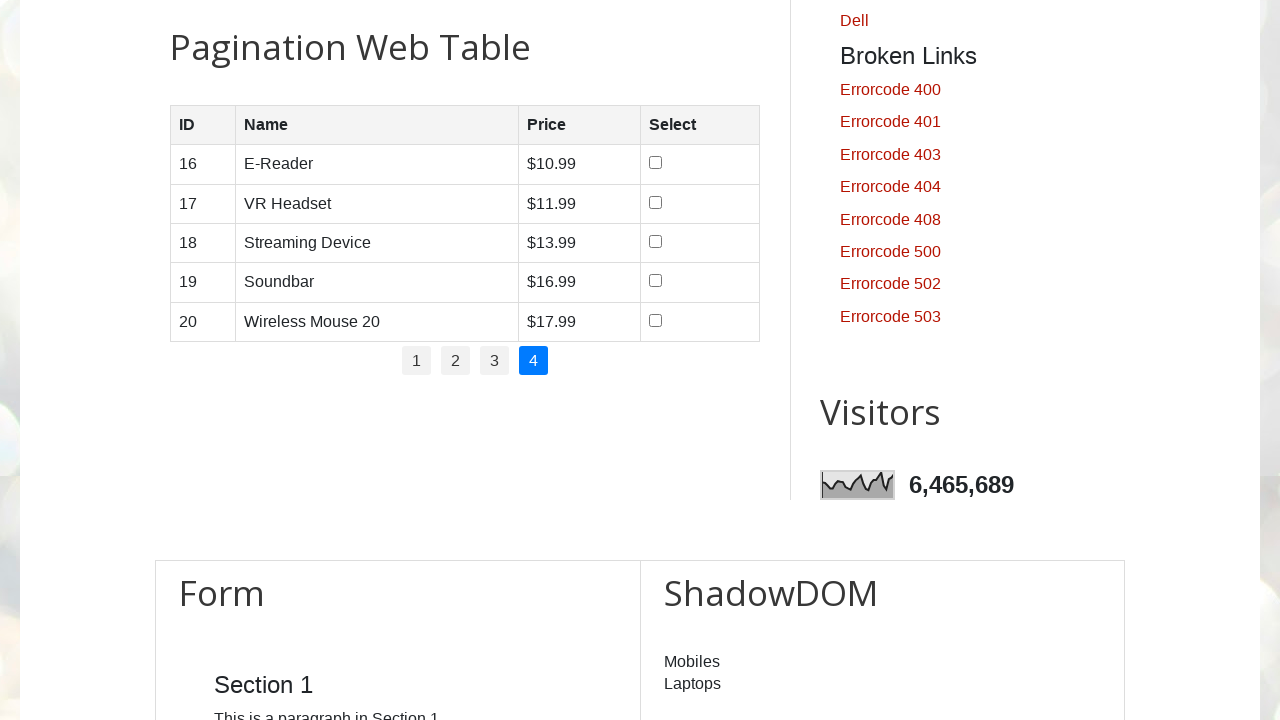

Navigated to page 3 at (494, 361) on xpath=//ul[@id='pagination']//li//a >> nth=2
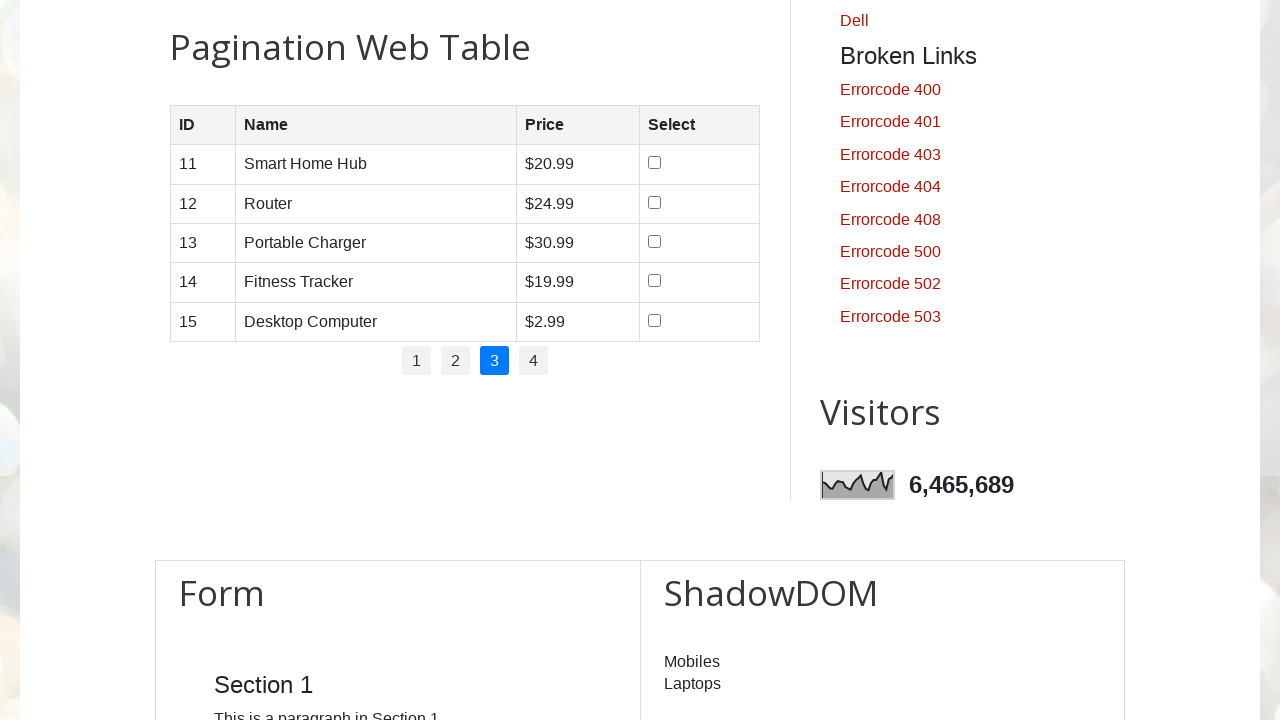

Page 3 table loaded successfully
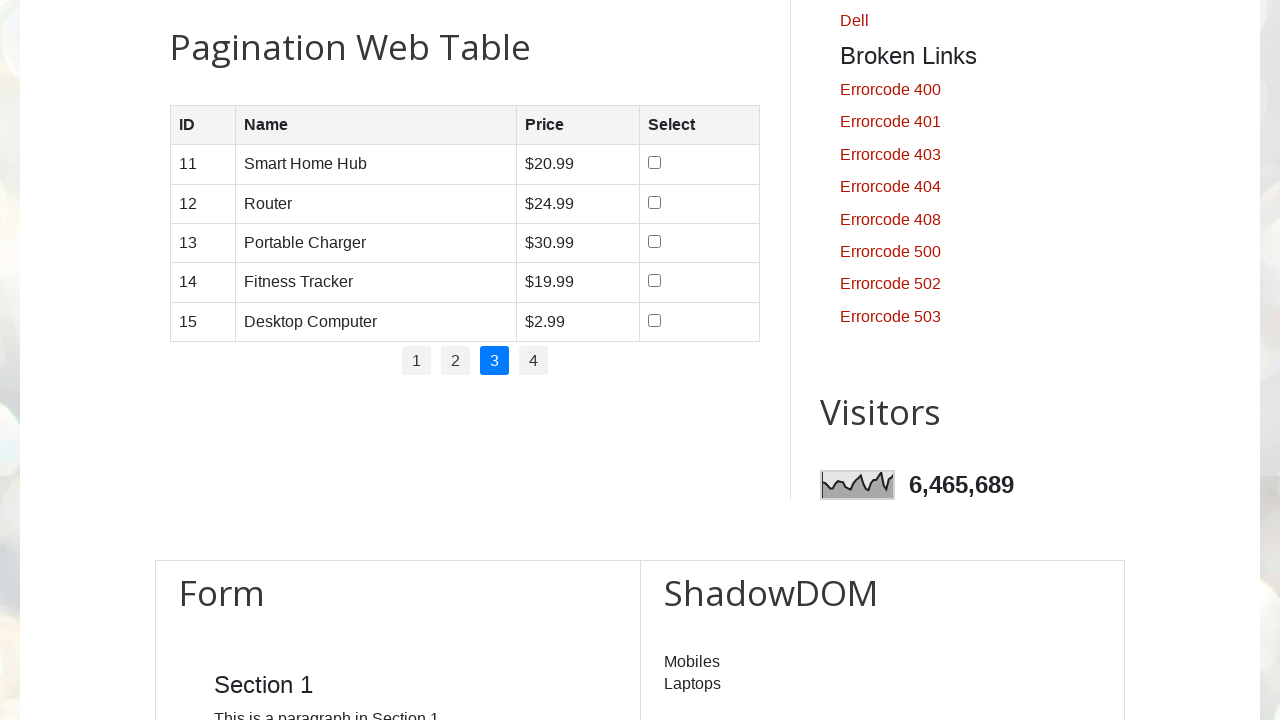

Selected checkbox for Fitness Tracker product at (655, 281) on xpath=//td[text()='Fitness Tracker']//following-sibling::td//input[@type='checkb
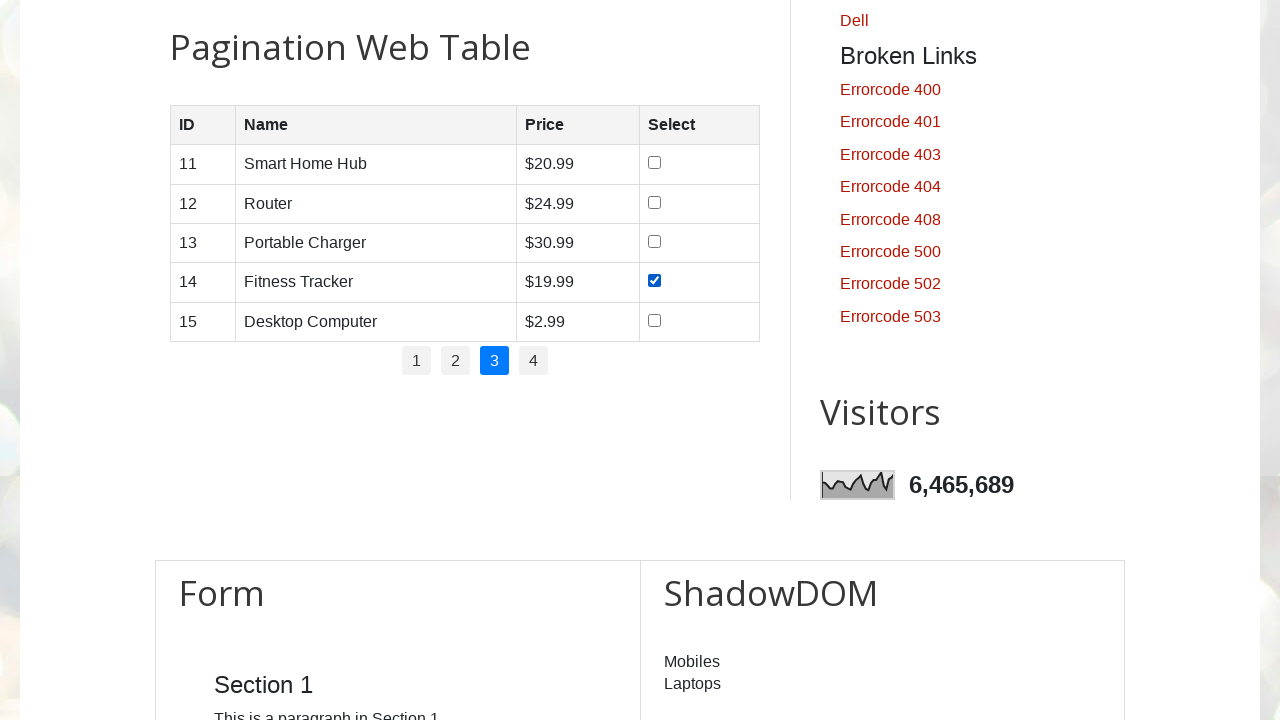

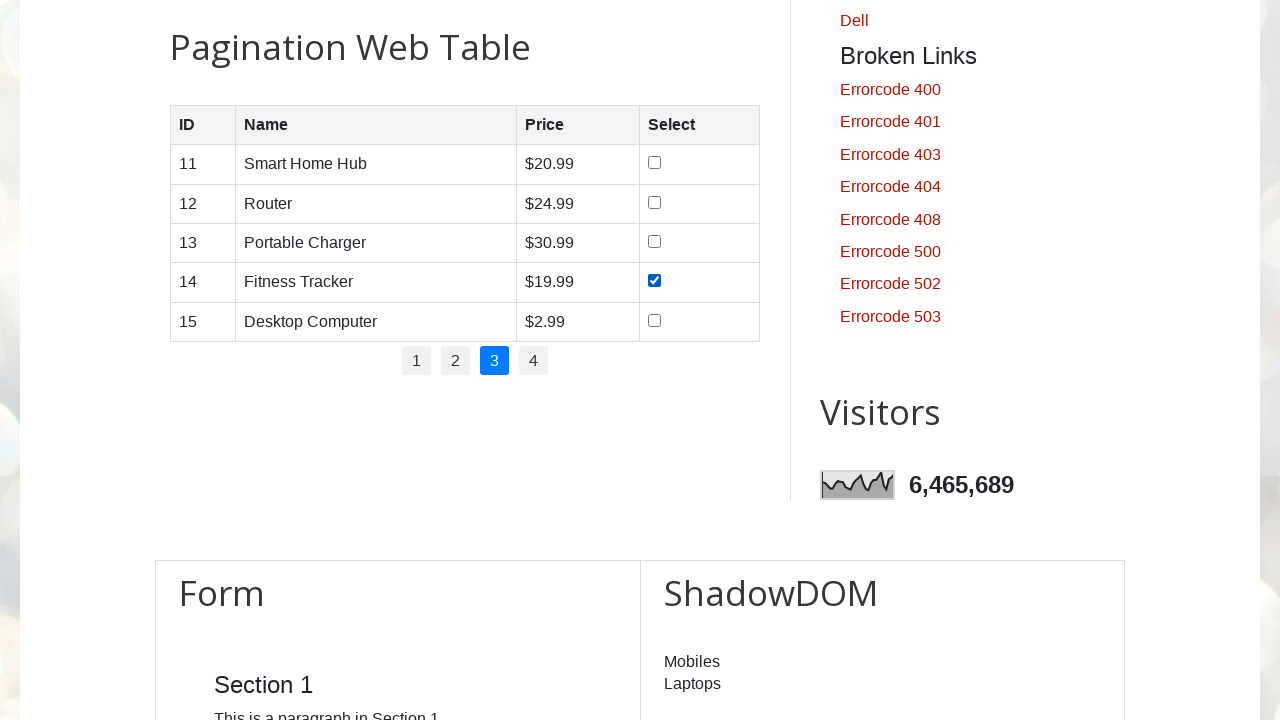